Tests the contact form by navigating to contact page, selecting a reason, filling in name, email, affiliation, comment fields, and submitting the form

Starting URL: https://ezid.cdlib.org

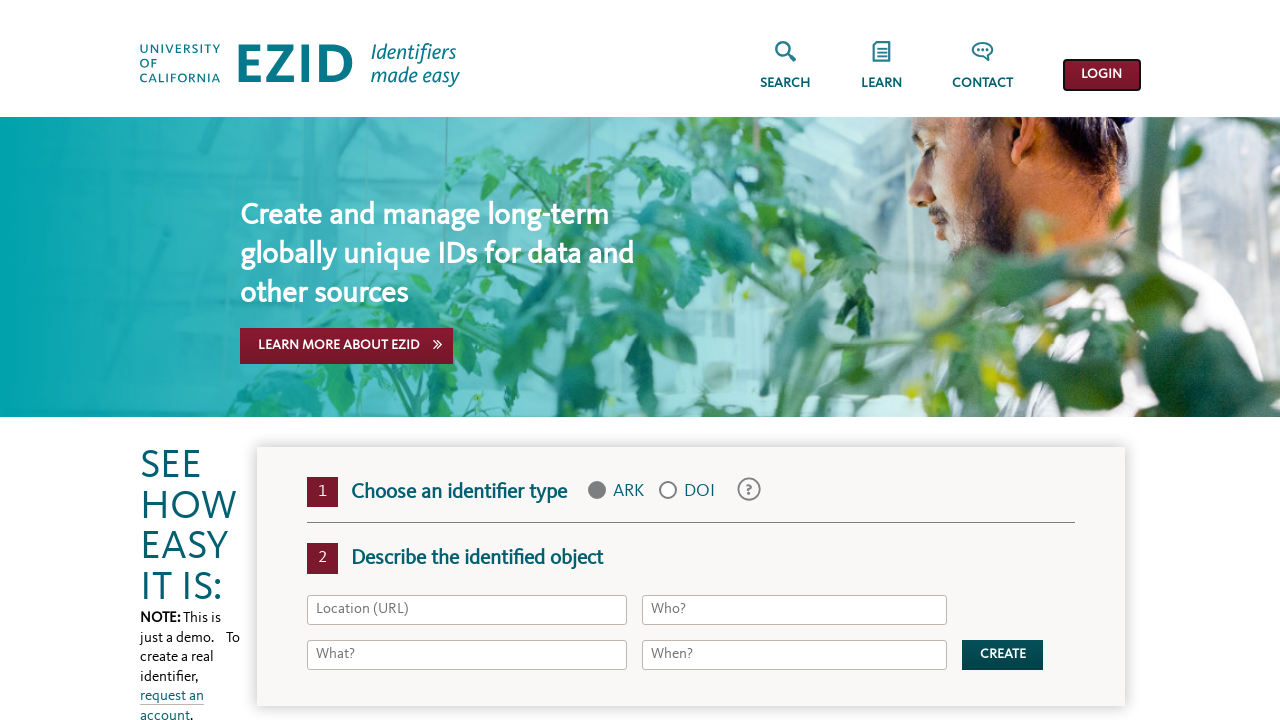

Clicked Contact link in navigation at (983, 71) on a.header__nav-item-contact:has-text('Contact')
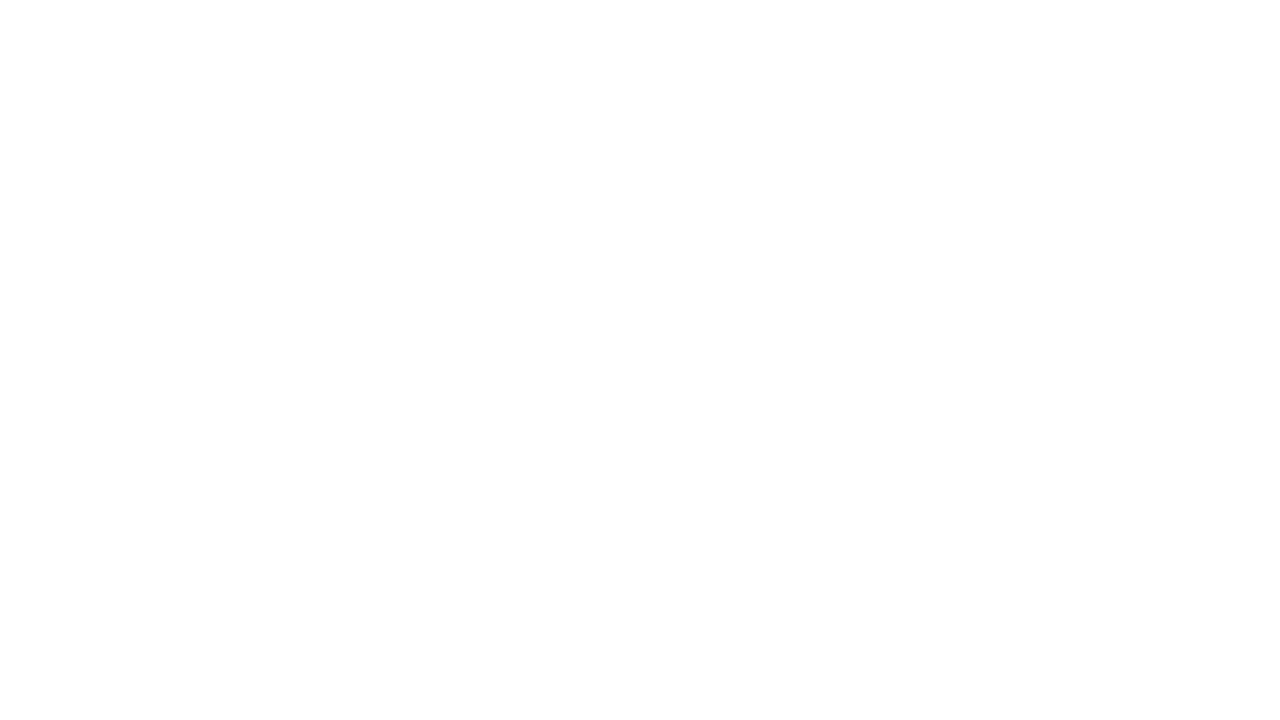

Contact page loaded
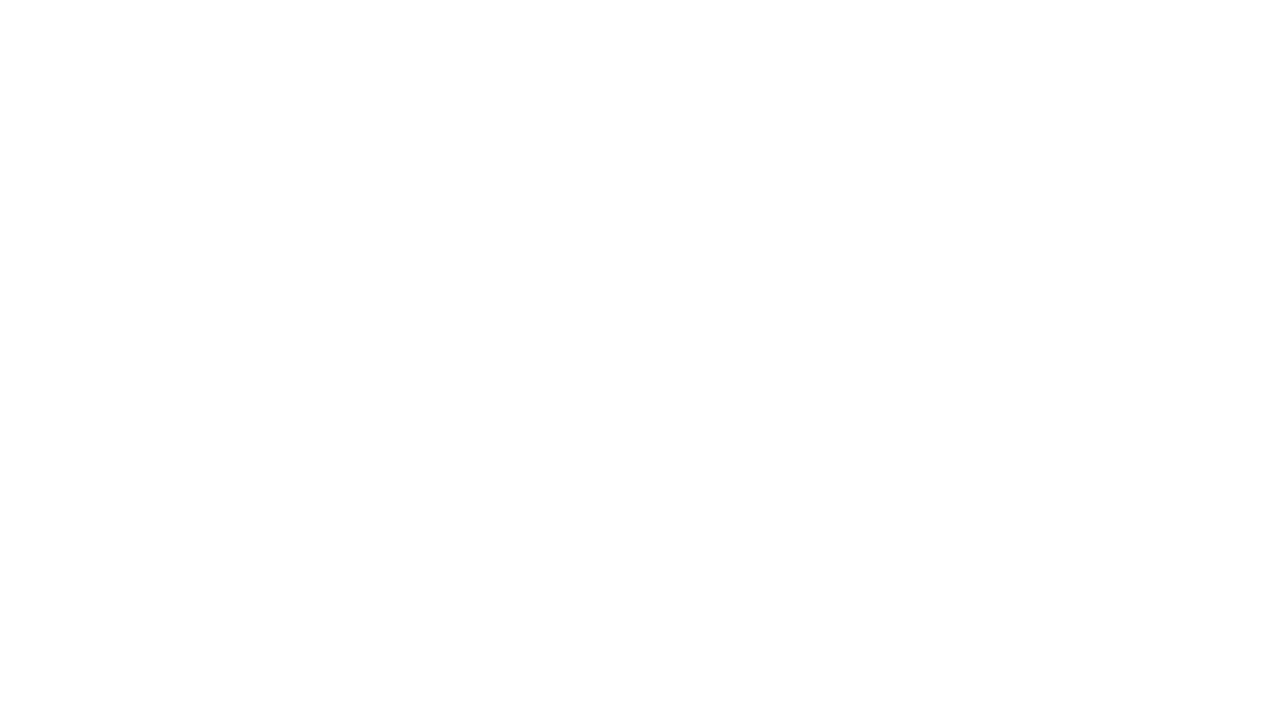

Selected 'Other' from contact reason dropdown on #id_contact_reason
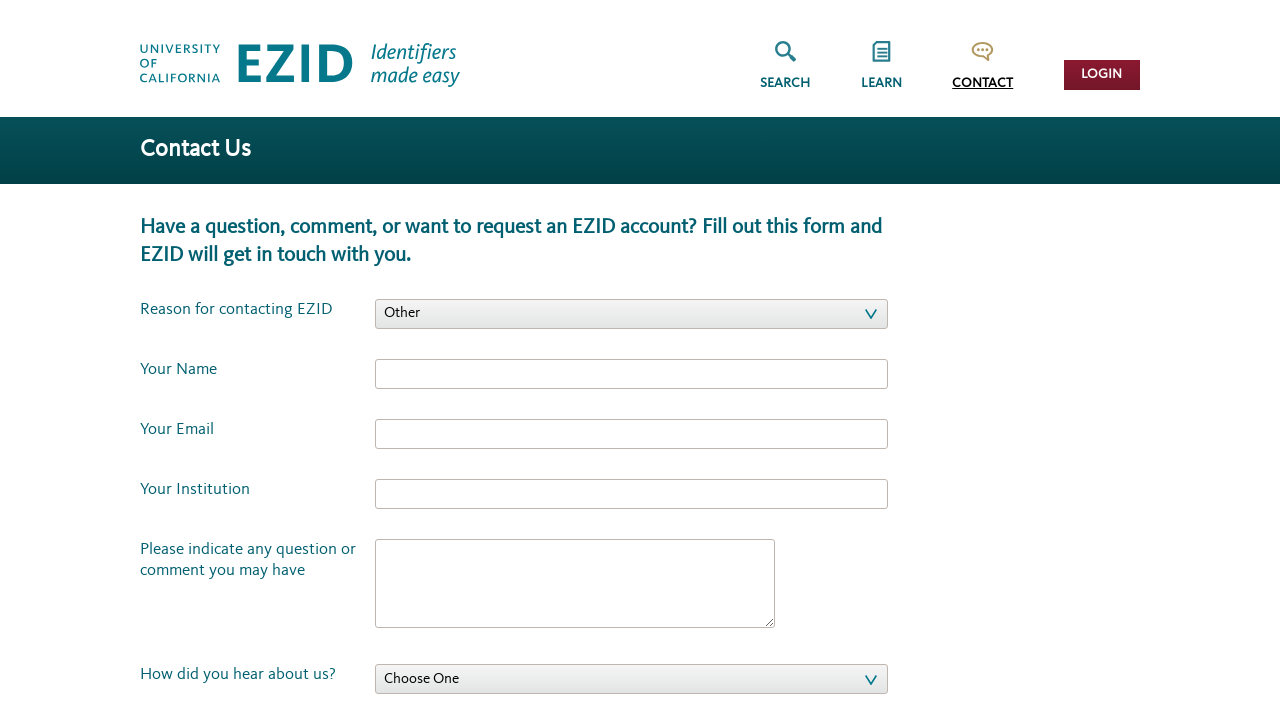

Filled in name field with 'test name' on #id_your_name
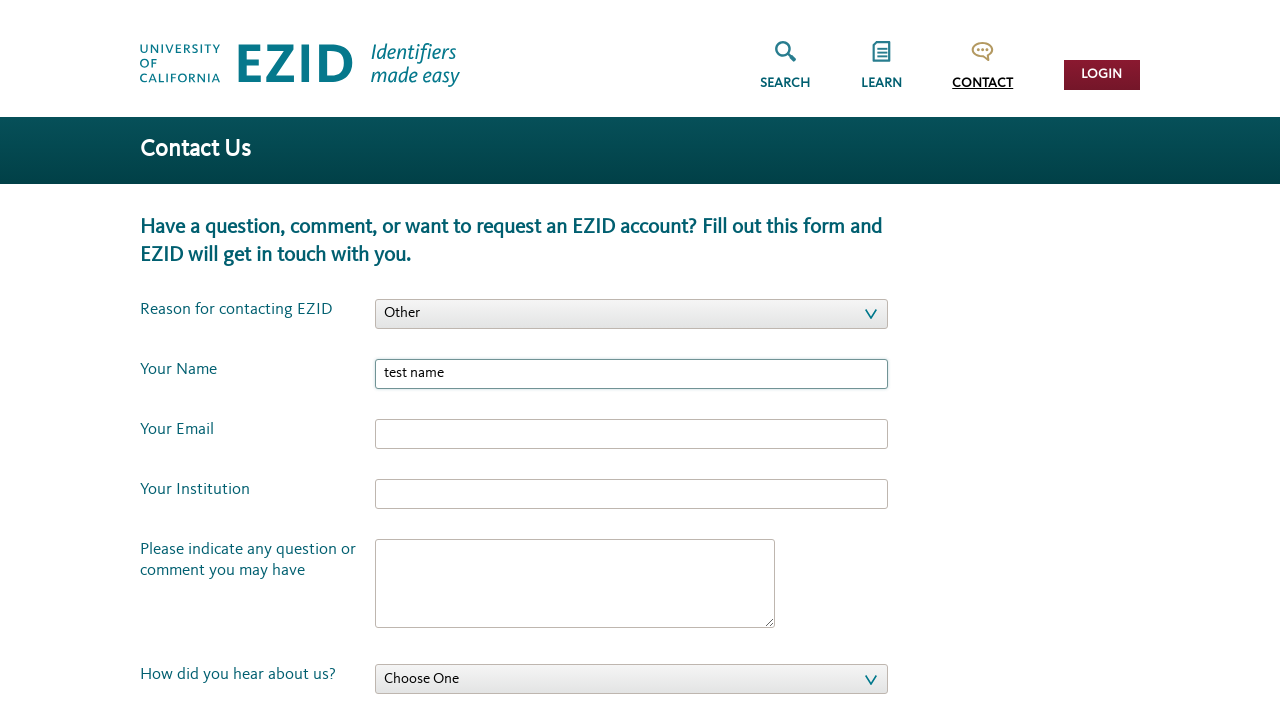

Filled in email field with 'ezid.test@cdl.org' on #id_email
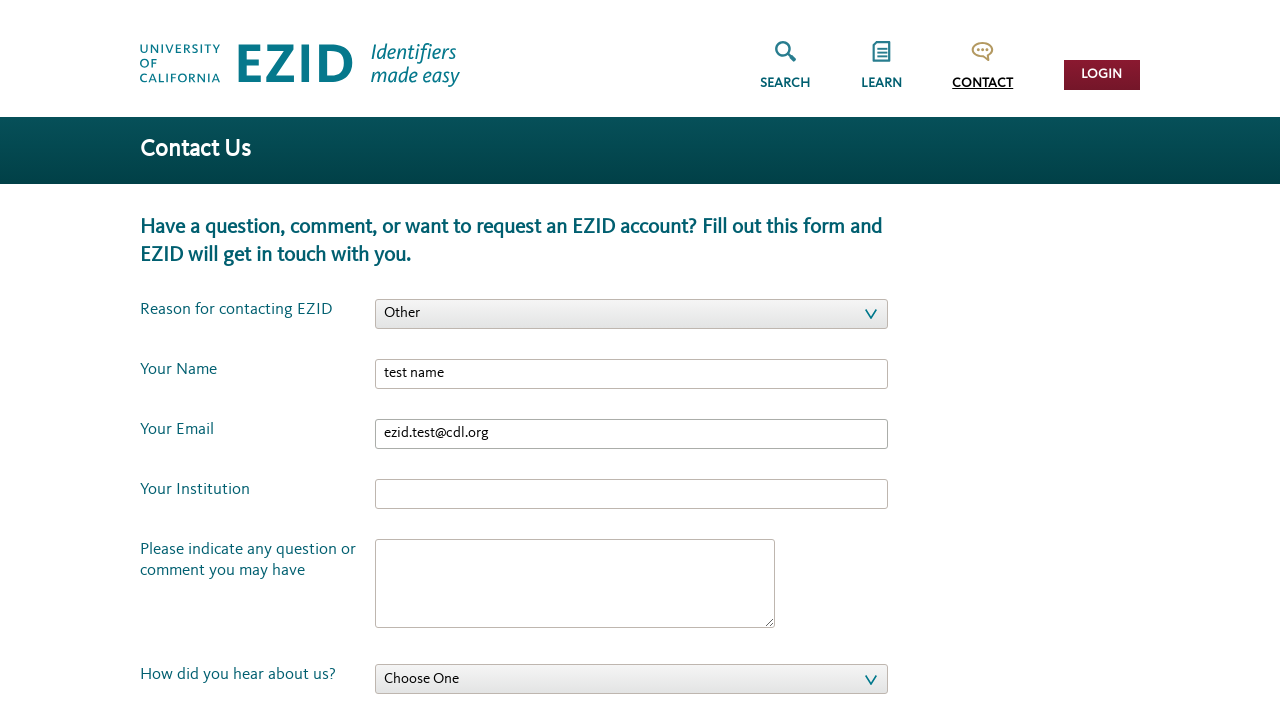

Filled in affiliation field with 'CDL' on #id_affiliation
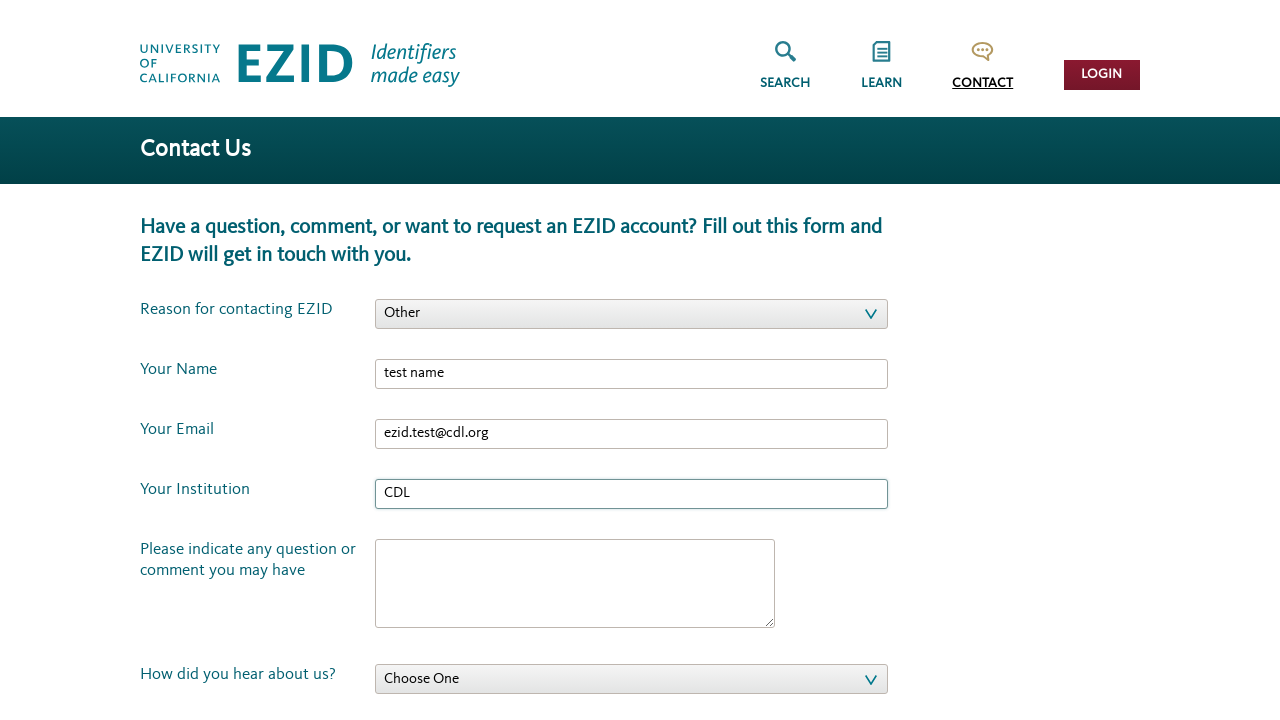

Filled in comment field with 'Test contact EZID form' on #id_comment
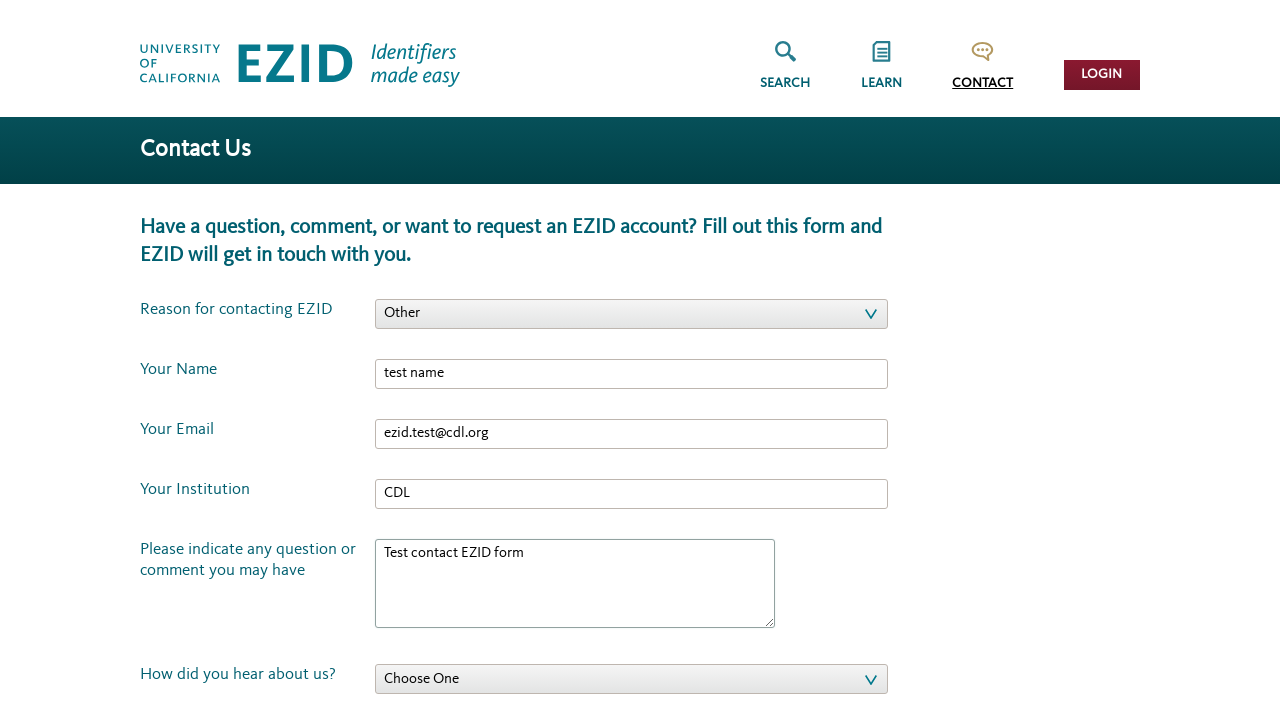

Filled in question field with '2' on #id_question
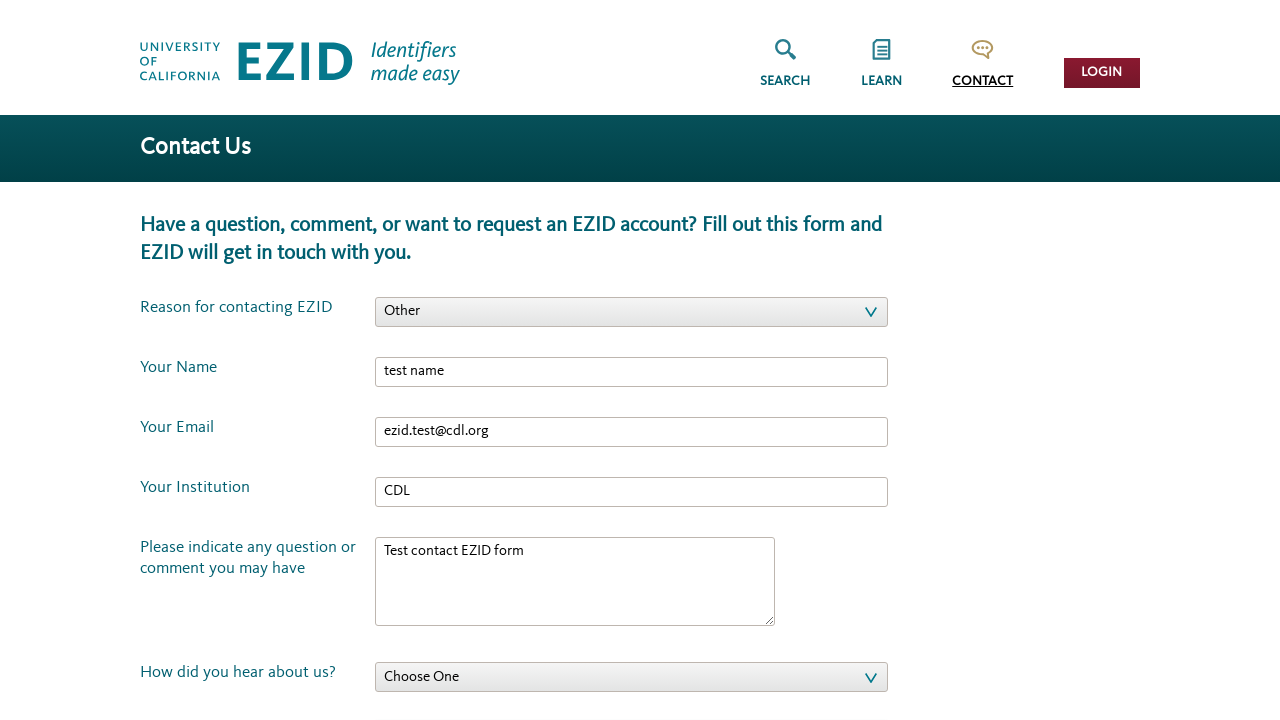

Located submit button
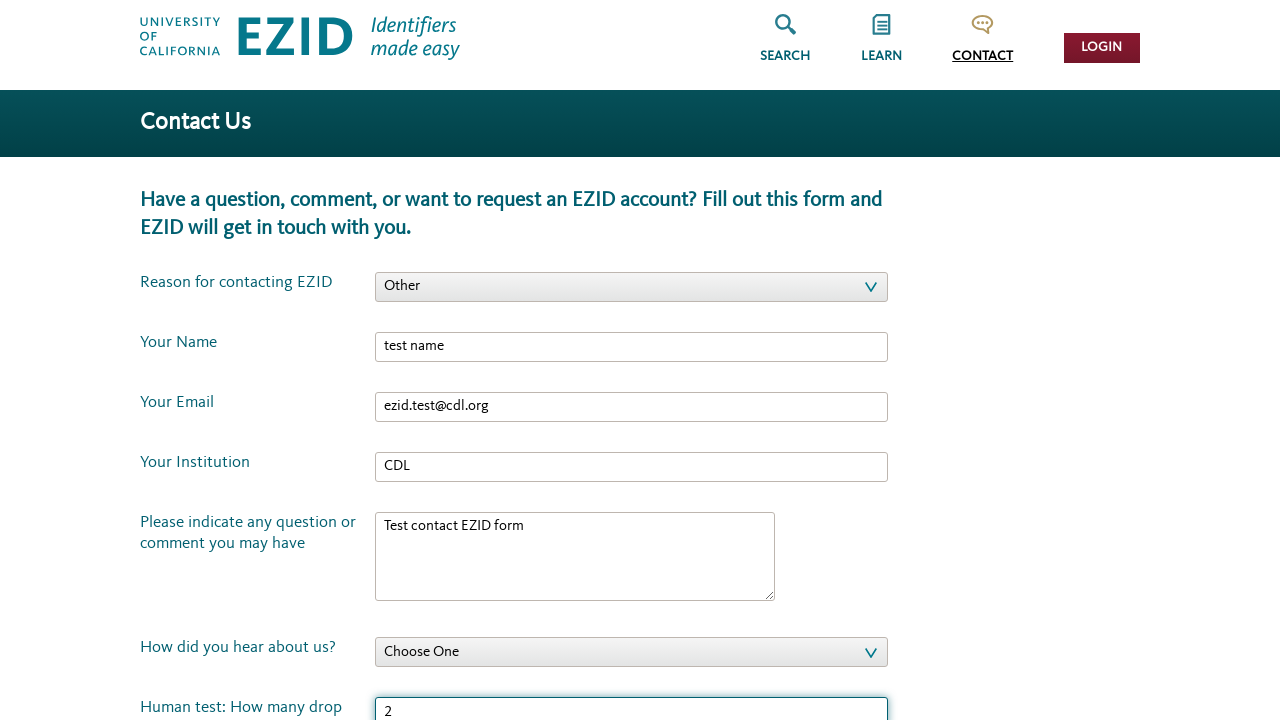

Scrolled submit button into view
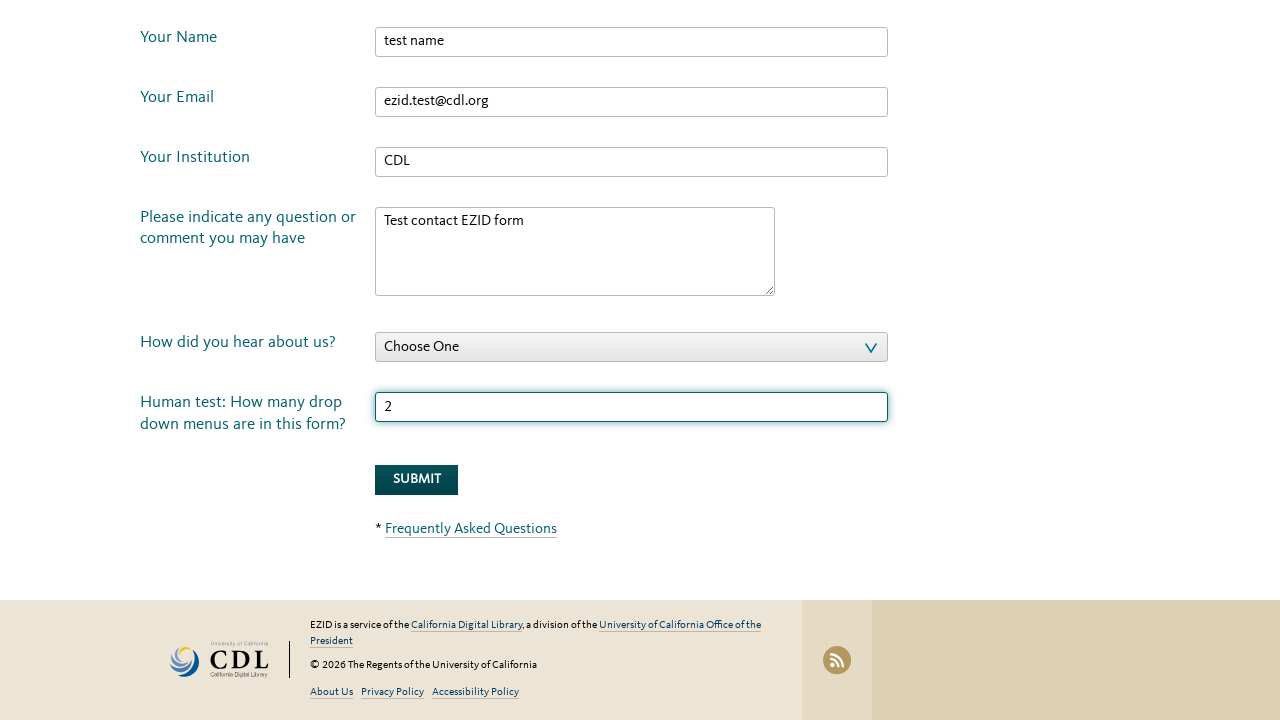

Clicked submit button to submit contact form at (417, 480) on button.button__primary.general__form-submit
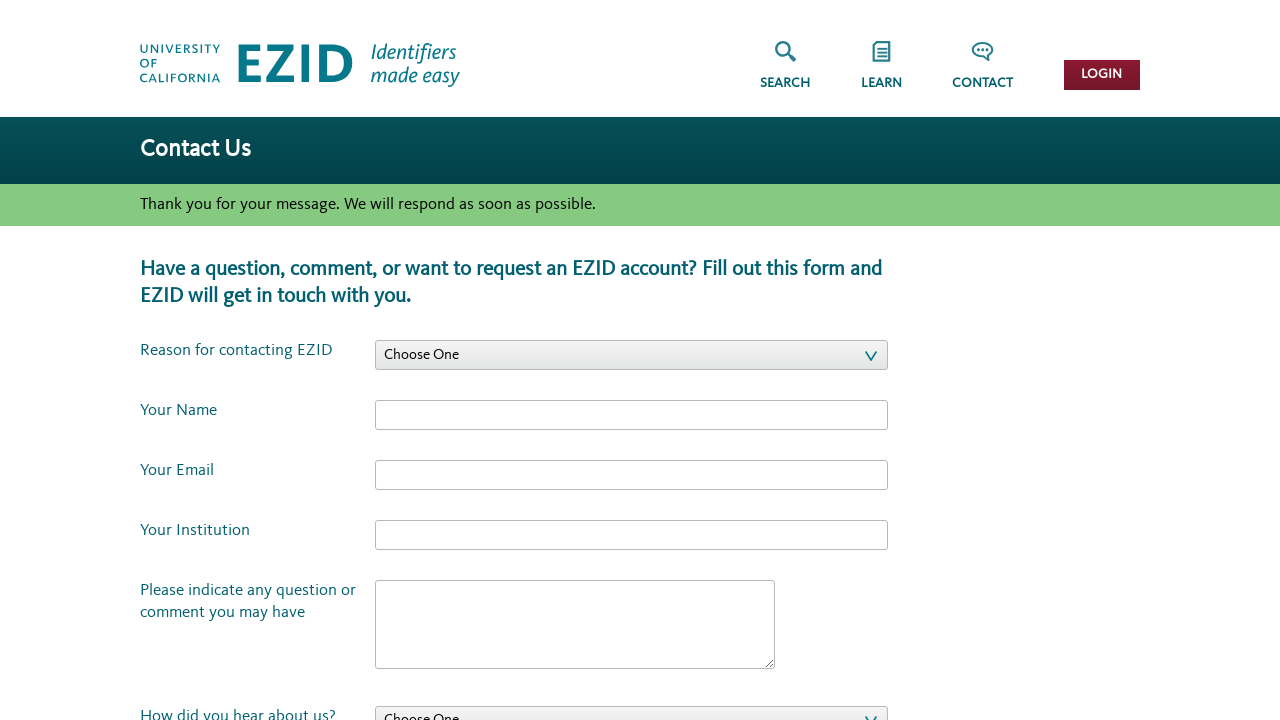

Confirmation message 'Thank you for your message' appeared
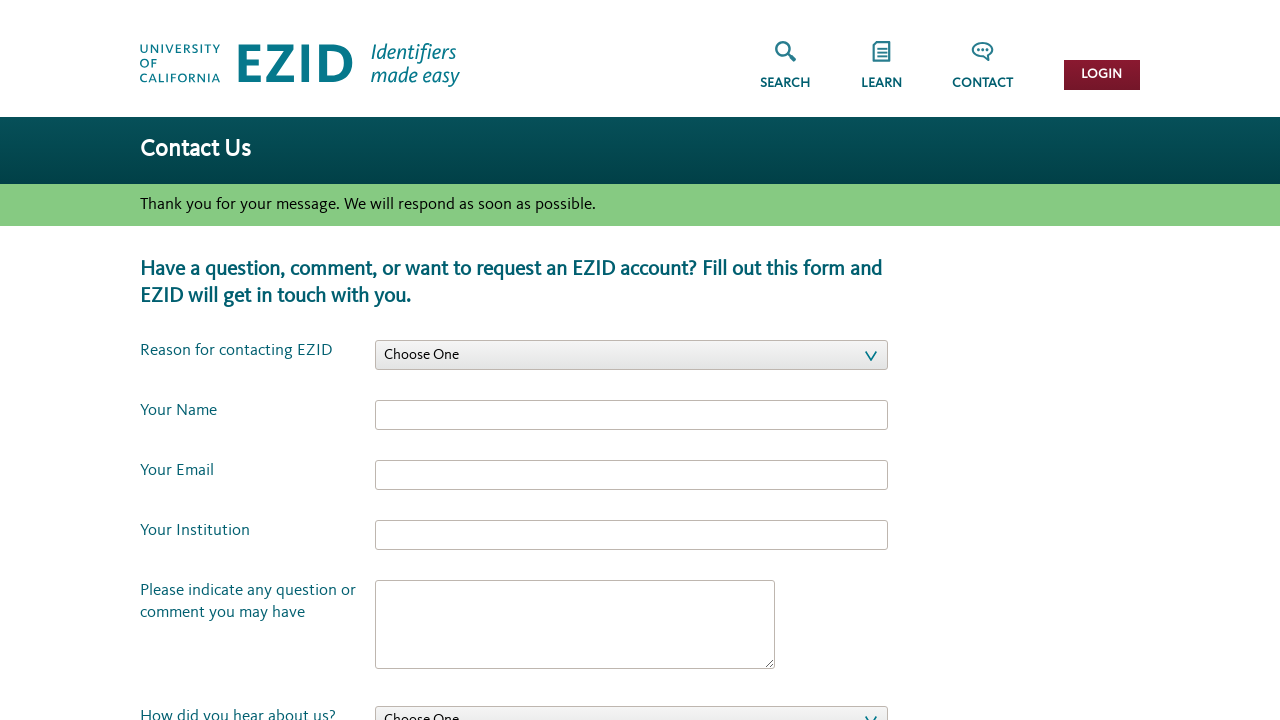

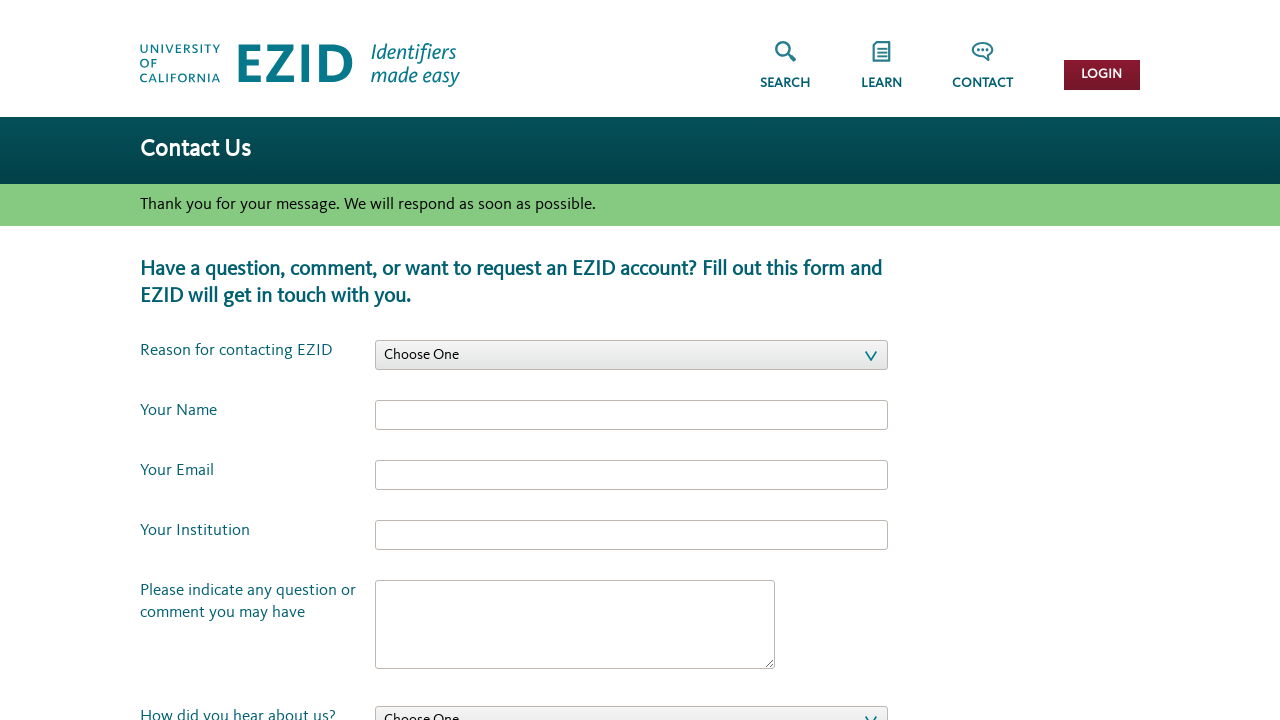